Tests JavaScript alert handling by triggering simple alerts, confirmation alerts, and prompt alerts, then interacting with them using accept, dismiss, and text input

Starting URL: https://the-internet.herokuapp.com/javascript_alerts

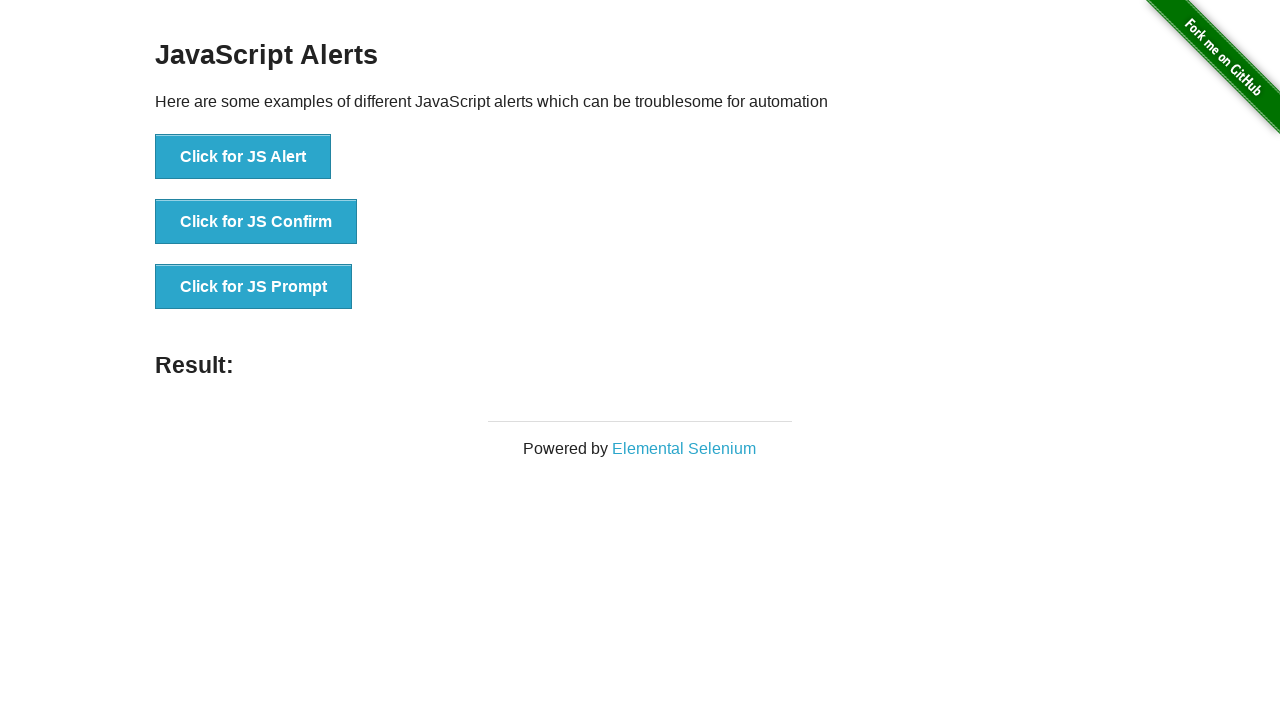

Clicked simple alert button at (243, 157) on button[onclick='jsAlert()']
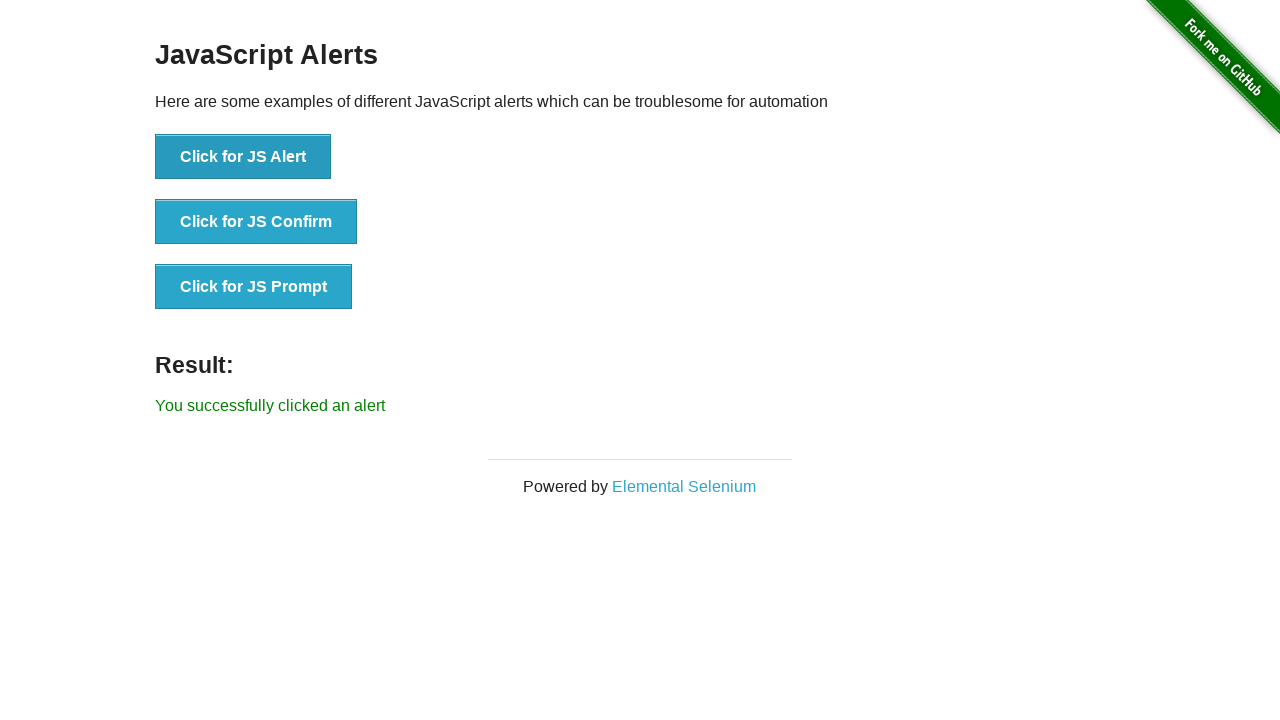

Set up dialog handler to accept alerts
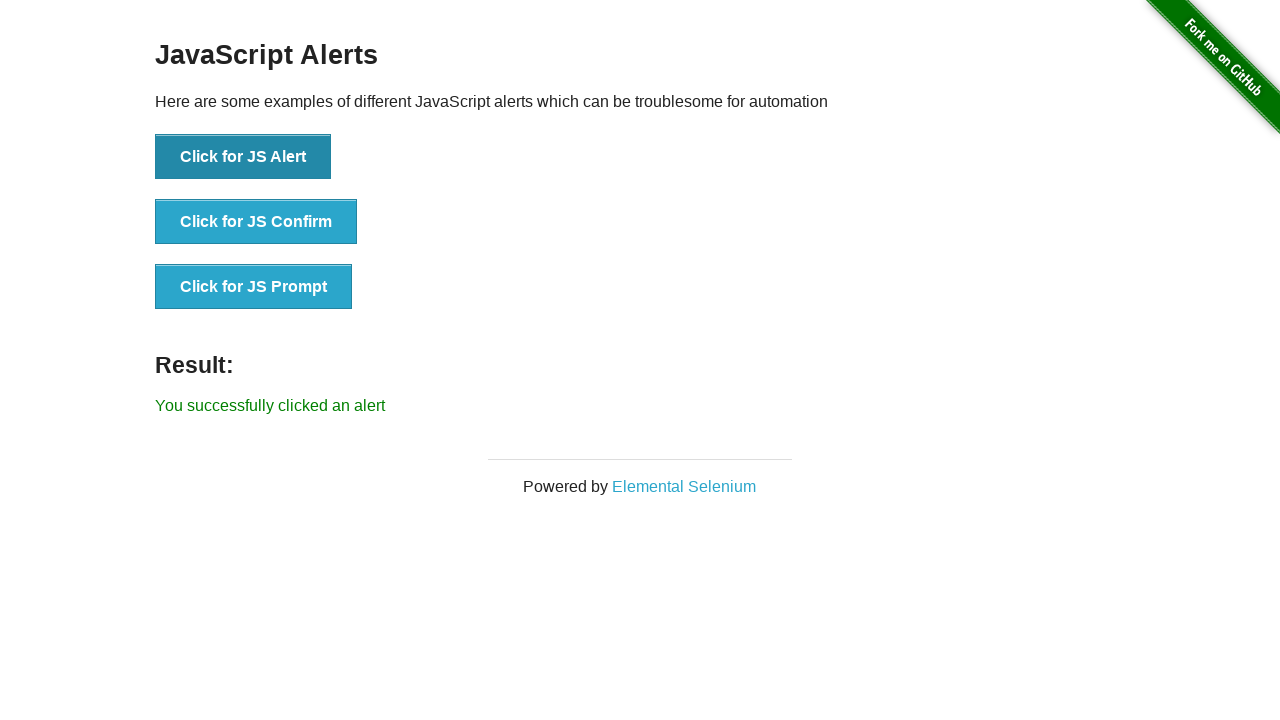

Waited 1 second for simple alert to be handled
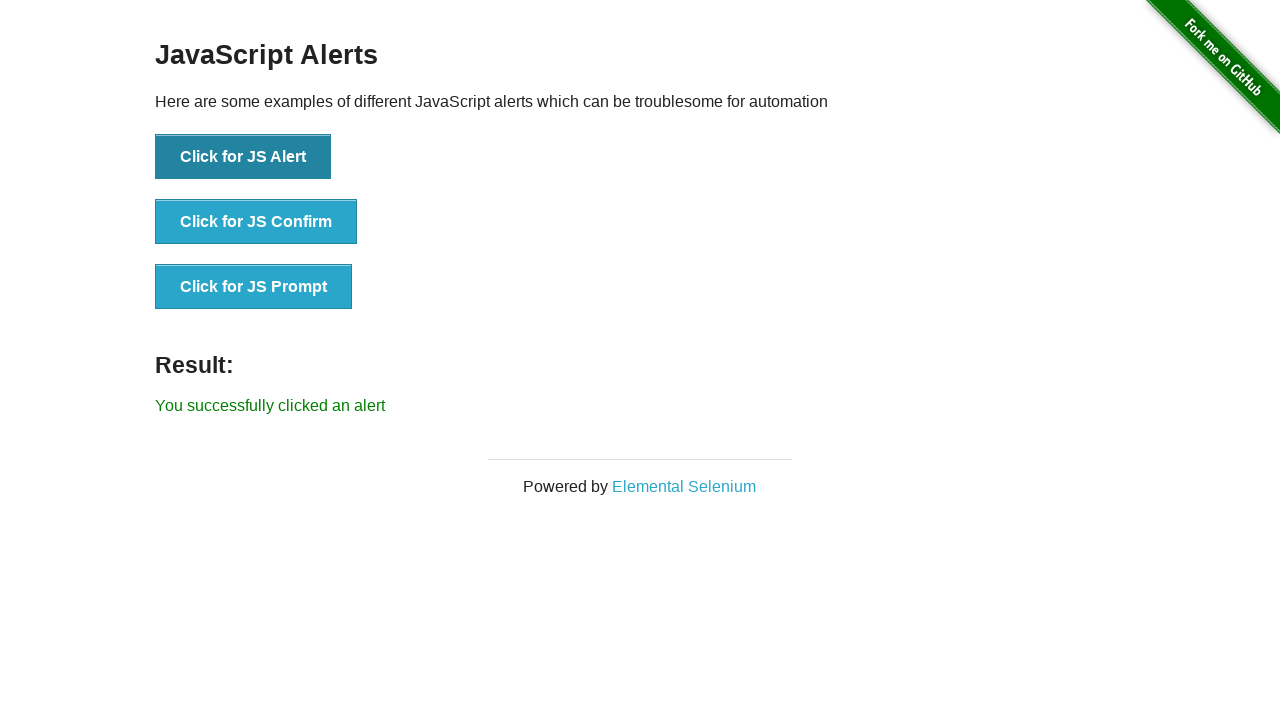

Clicked confirmation alert button at (256, 222) on button[onclick='jsConfirm()']
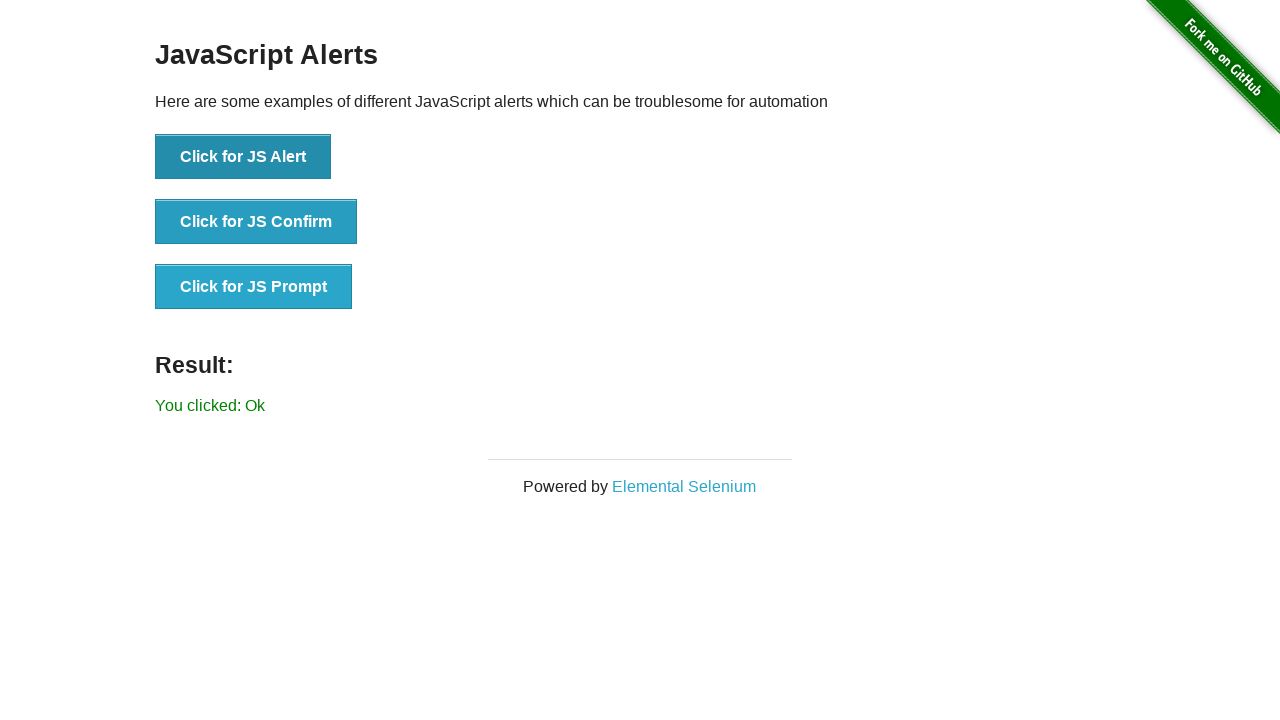

Set up dialog handler to dismiss confirmation alerts
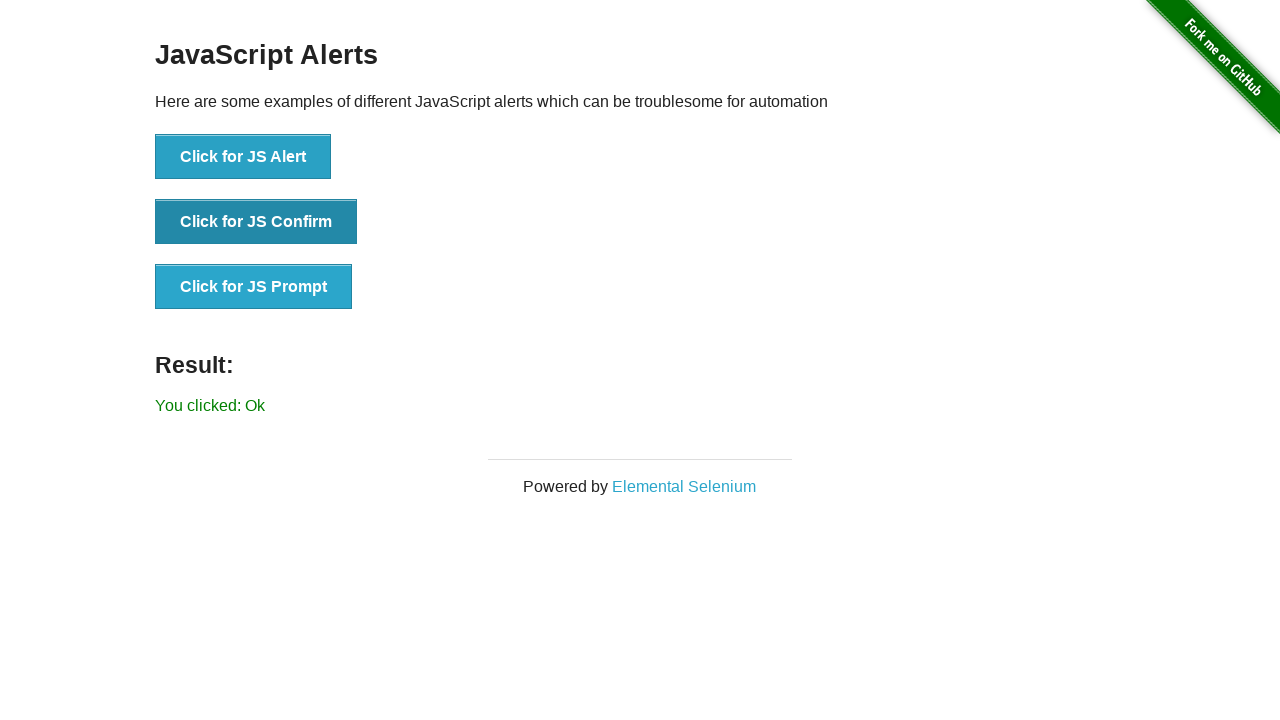

Waited 1 second for confirmation alert to be handled
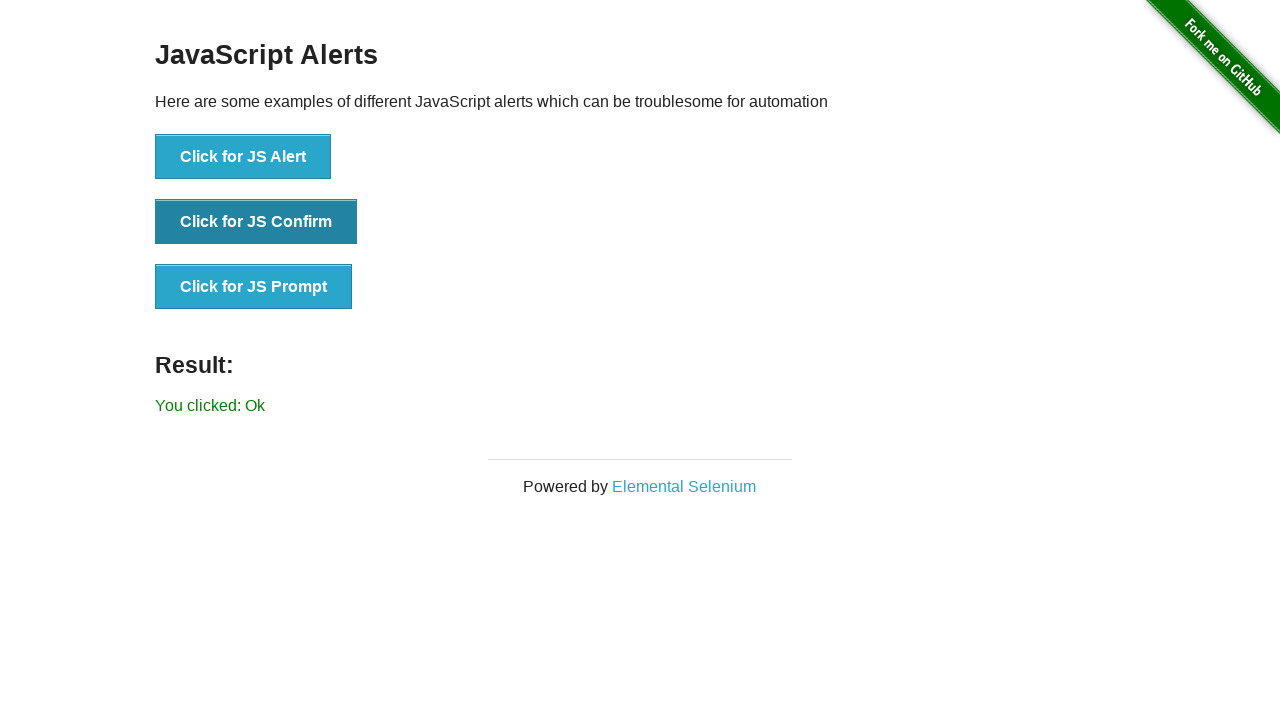

Clicked prompt alert button at (254, 287) on button[onclick='jsPrompt()']
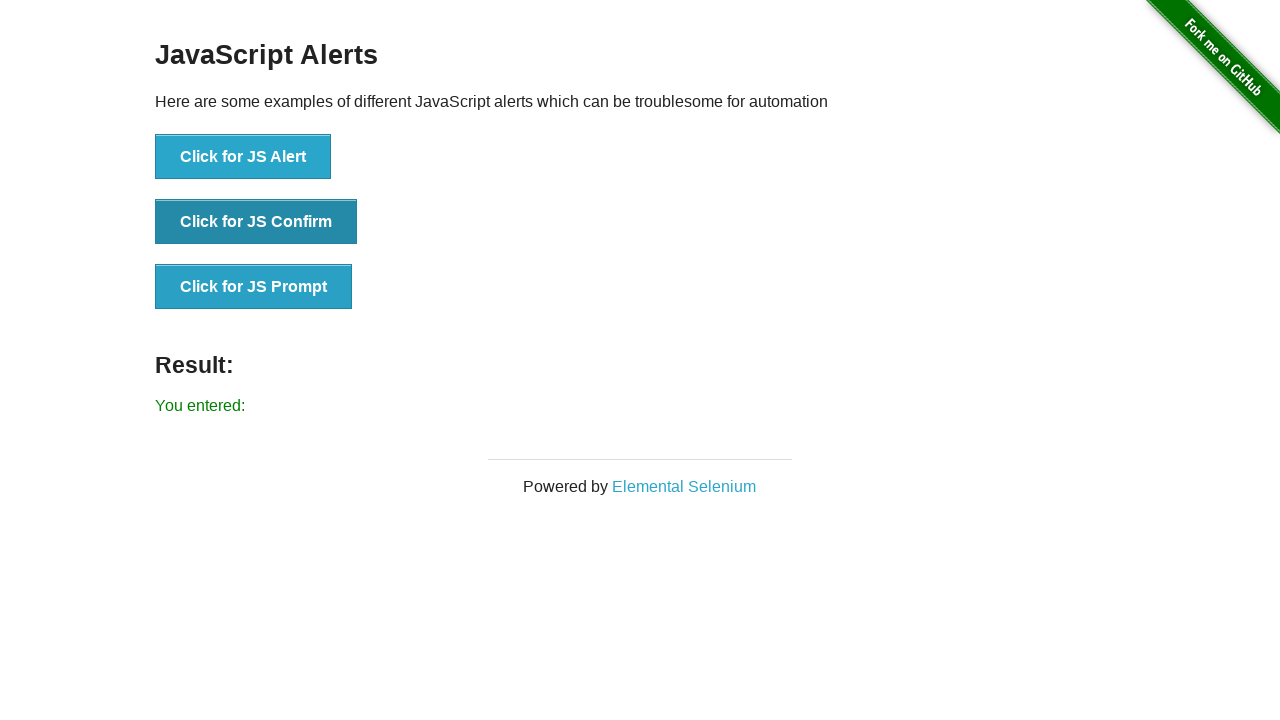

Set up dialog handler to accept prompt alert with text 'TestUser_Samuel'
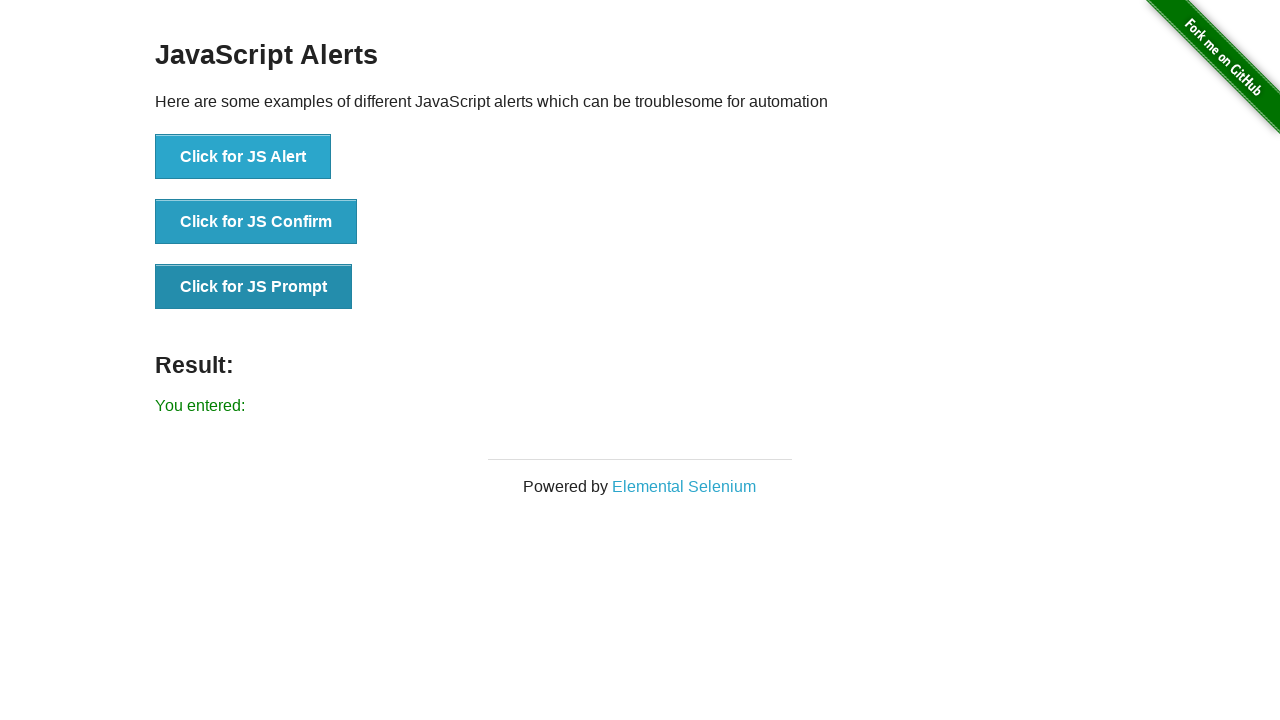

Waited 1 second for prompt alert to be handled
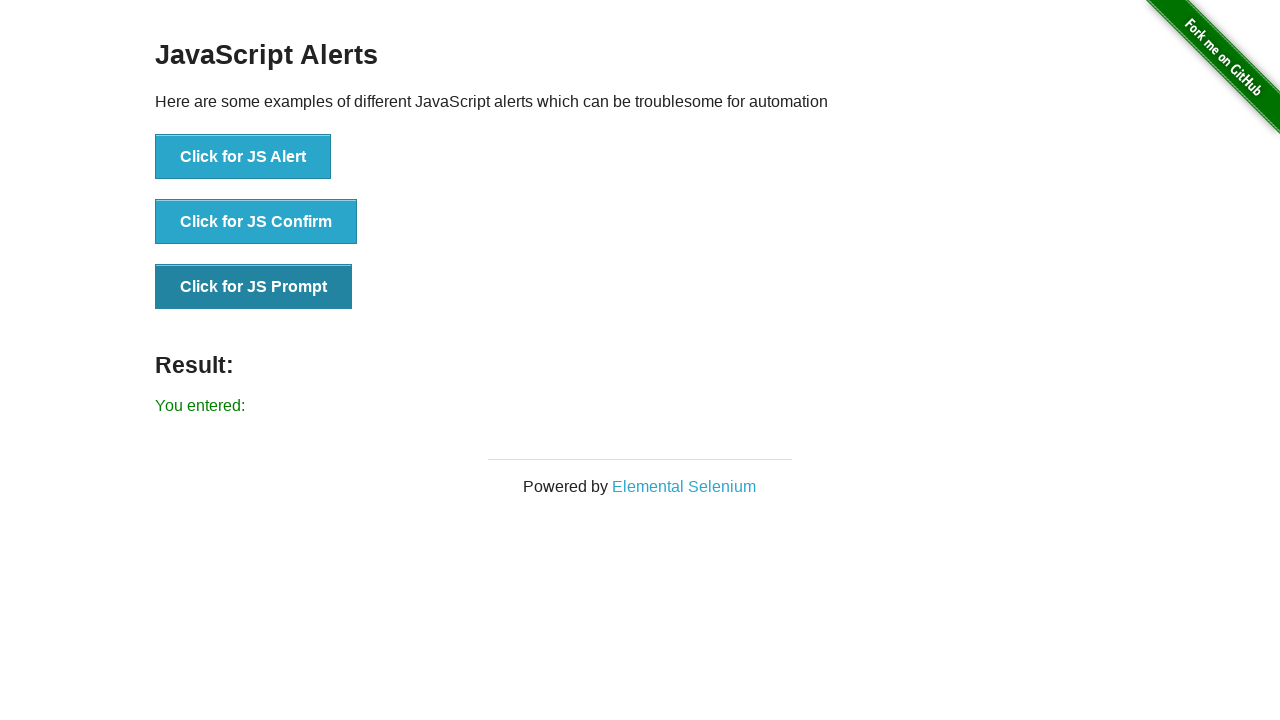

Result message element loaded on page
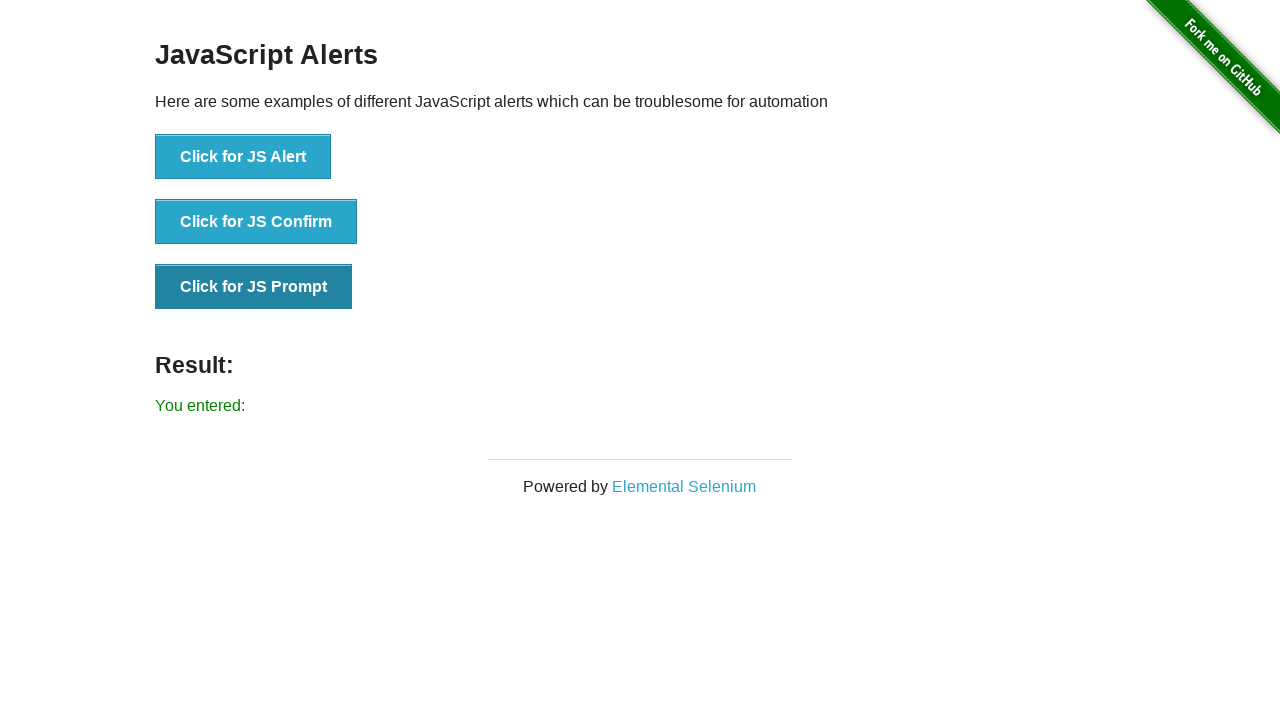

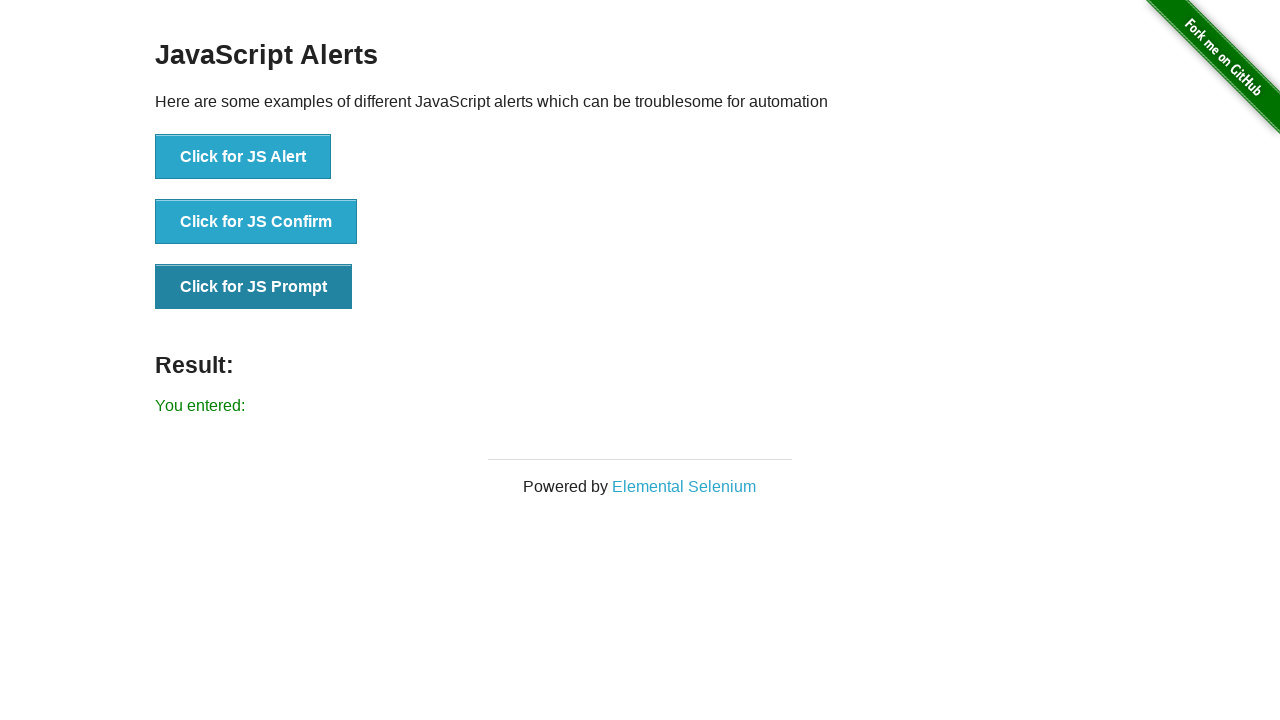